Tests radio button and checkbox components on Angular Material demo site by selecting radio buttons and toggling checkboxes

Starting URL: https://material.angular.io/components/radio/examples

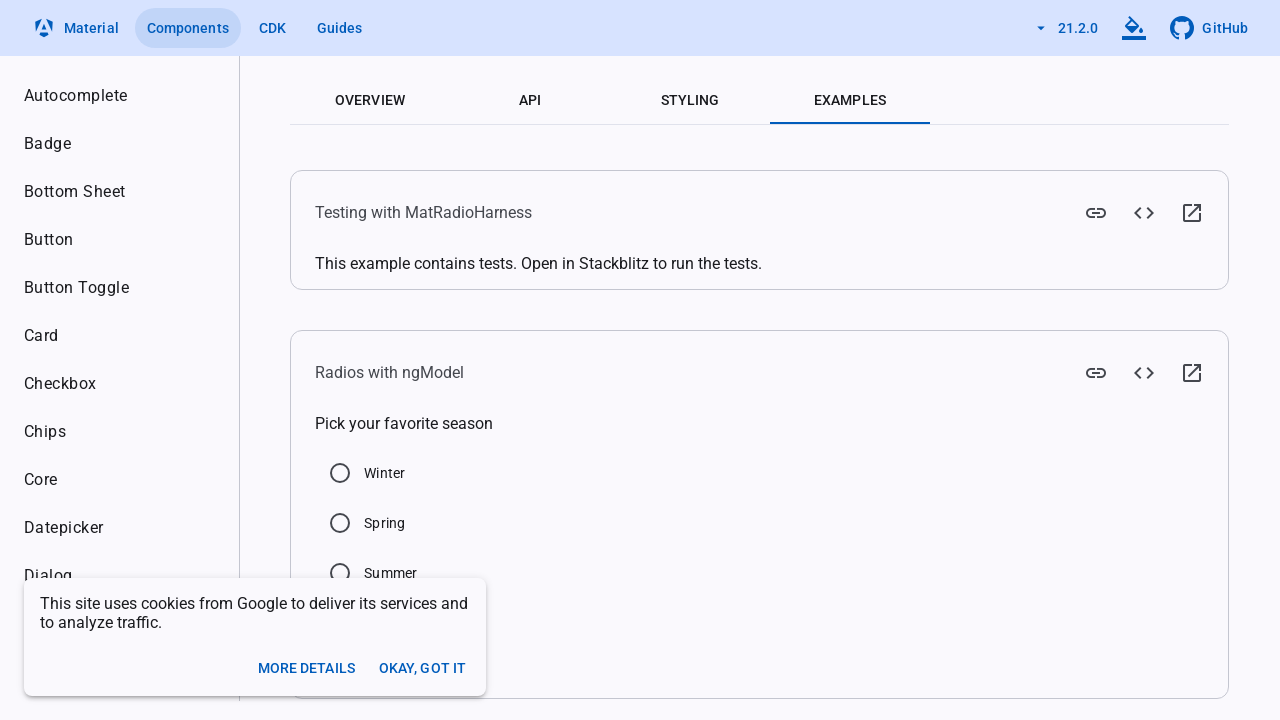

Located Summer radio button element
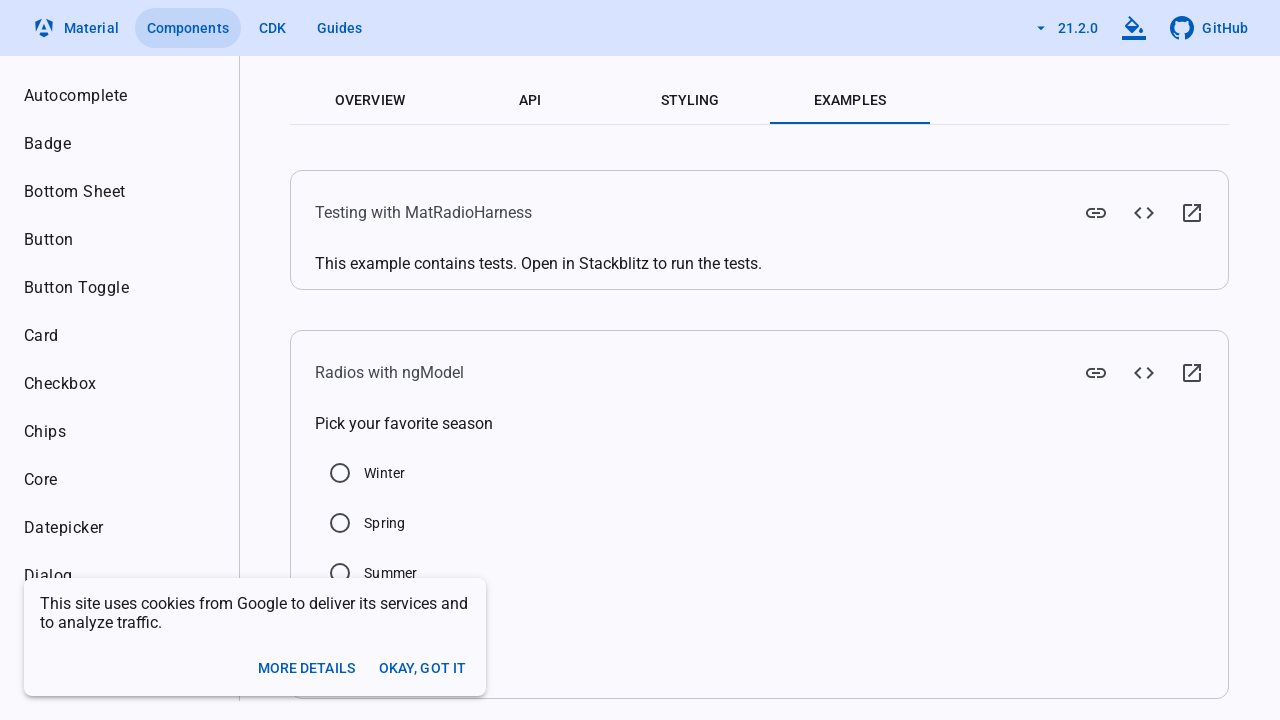

Clicked Summer radio button to select it at (340, 573) on xpath=//label[contains(text(),'Summer')]/preceding-sibling::div/input
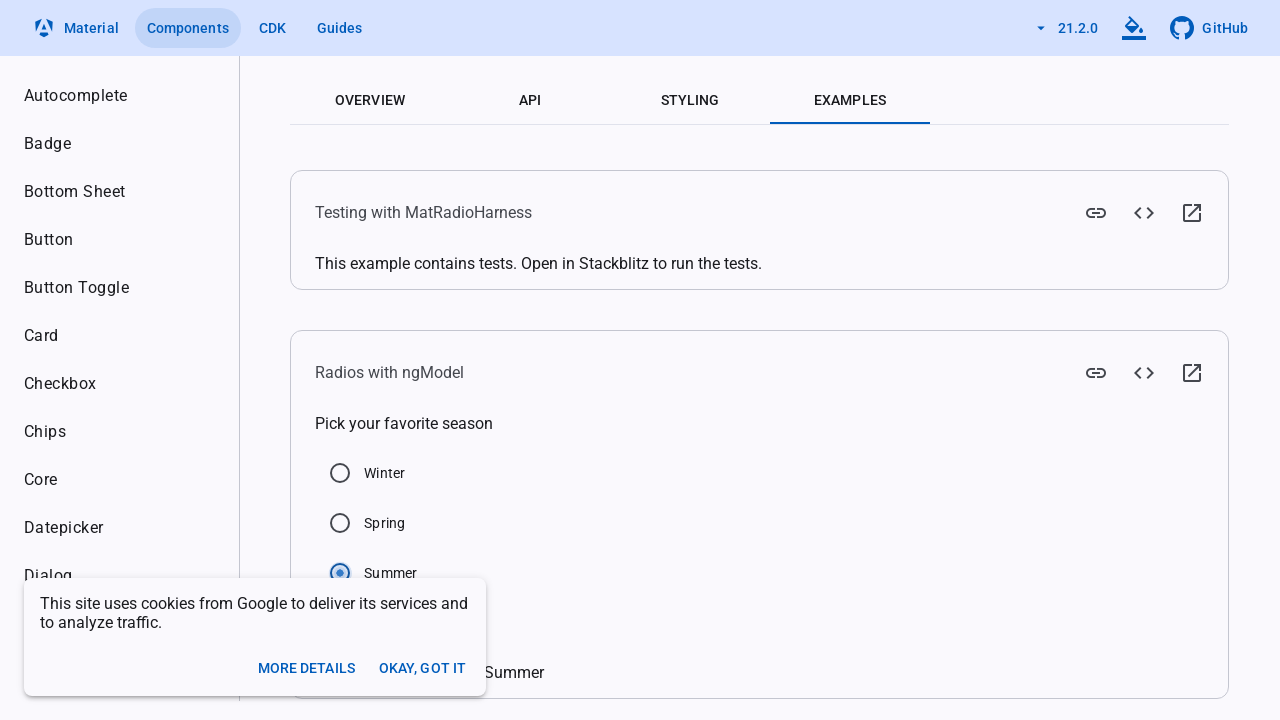

Verified Summer radio button is checked
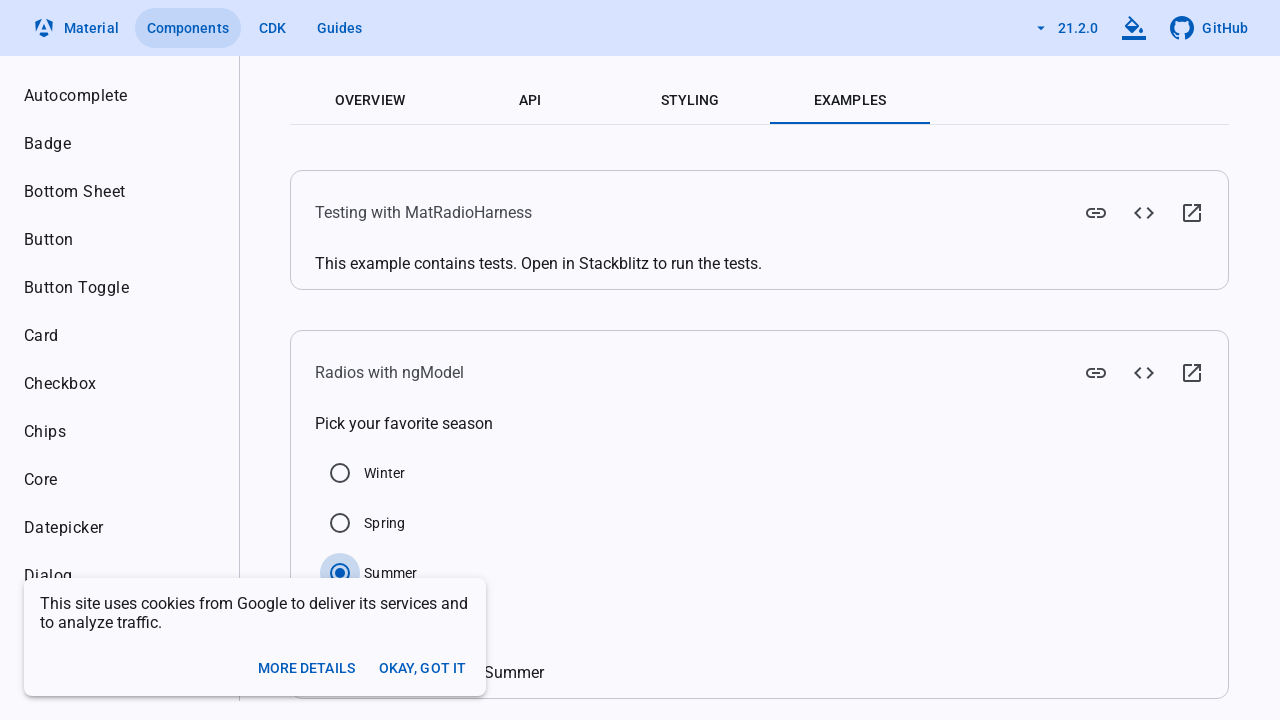

Navigated to checkbox examples page
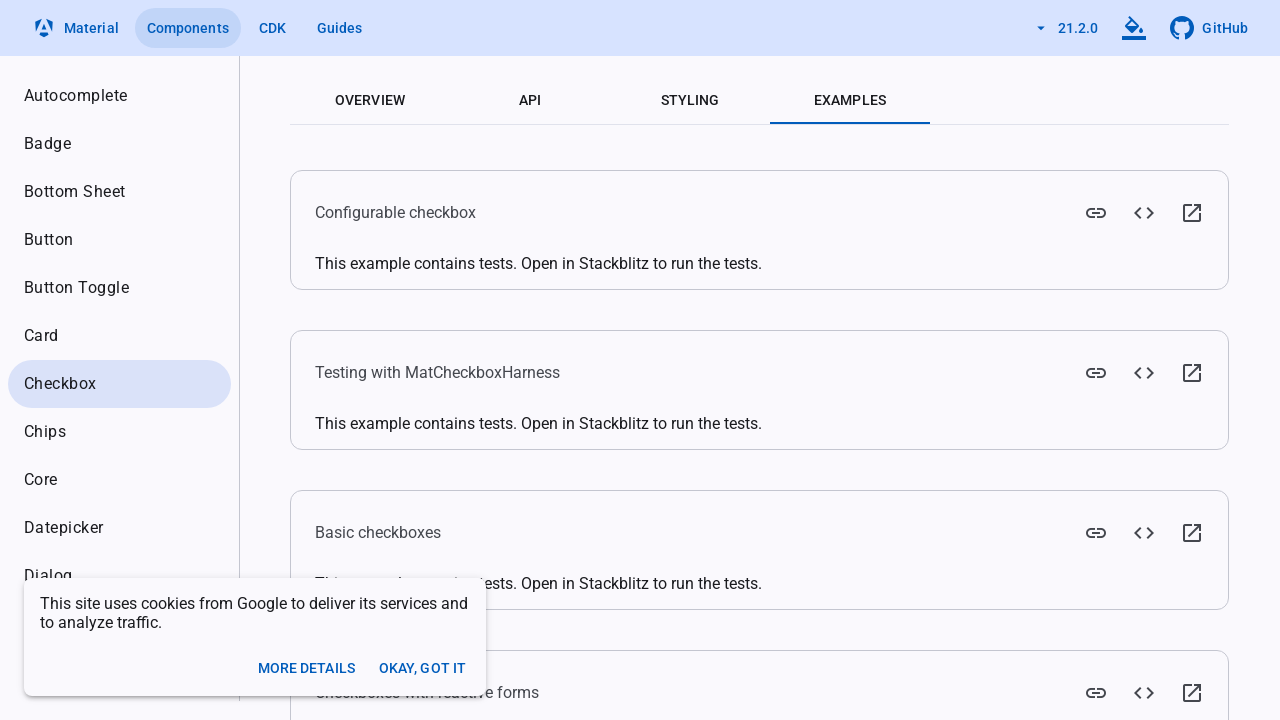

Located Checked checkbox element
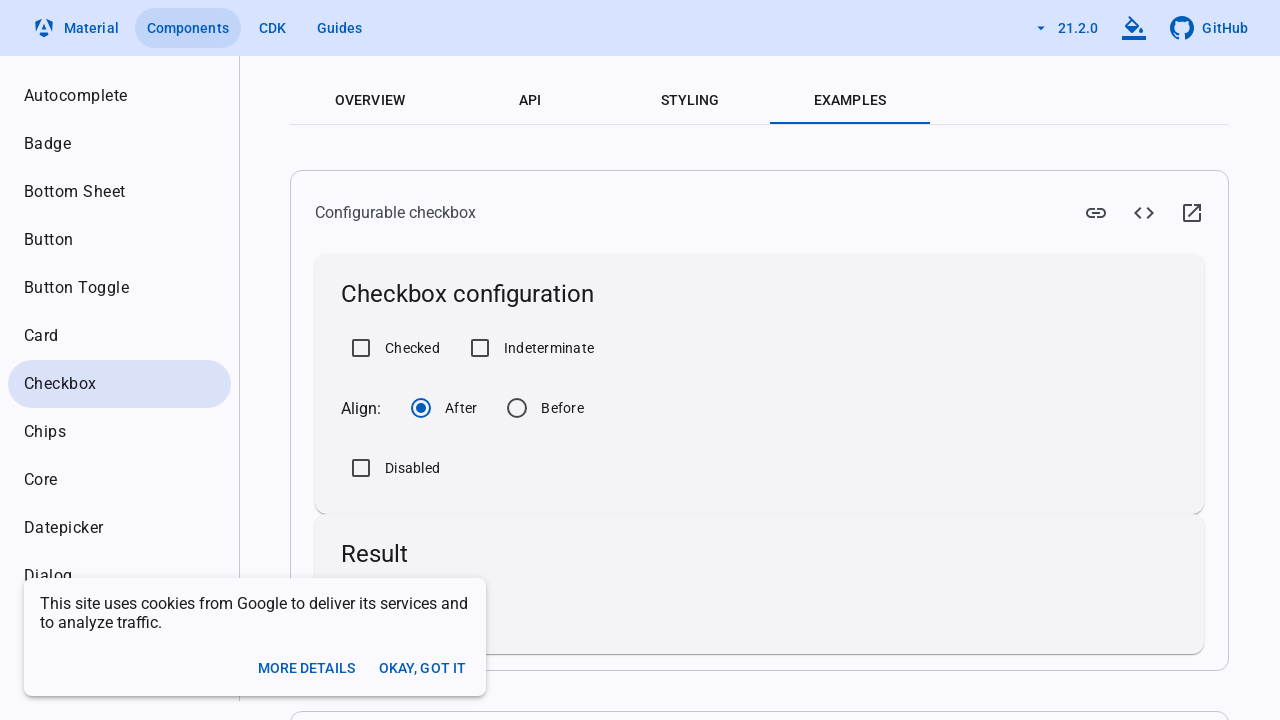

Clicked Checked checkbox to select it at (361, 348) on xpath=//label[text()='Checked']/preceding-sibling::div/input
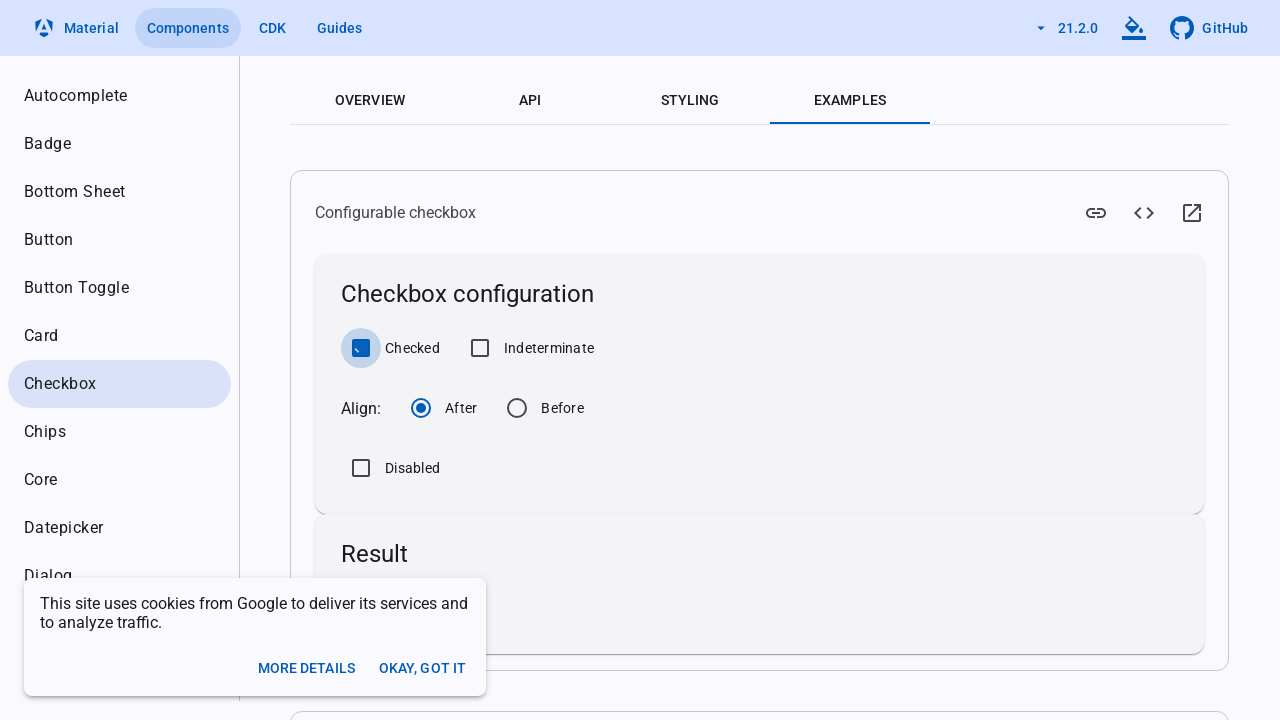

Located Indeterminate checkbox element
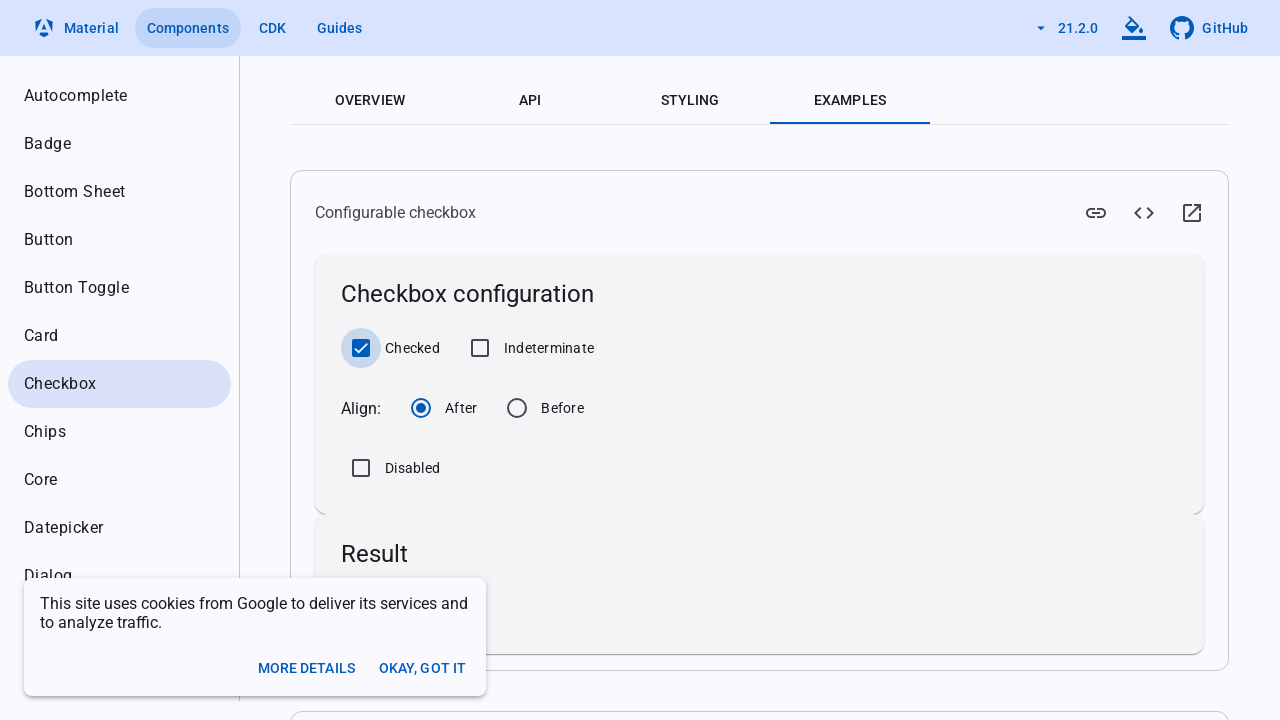

Clicked Indeterminate checkbox to select it at (480, 348) on xpath=//label[text()='Indeterminate']/preceding-sibling::div/input
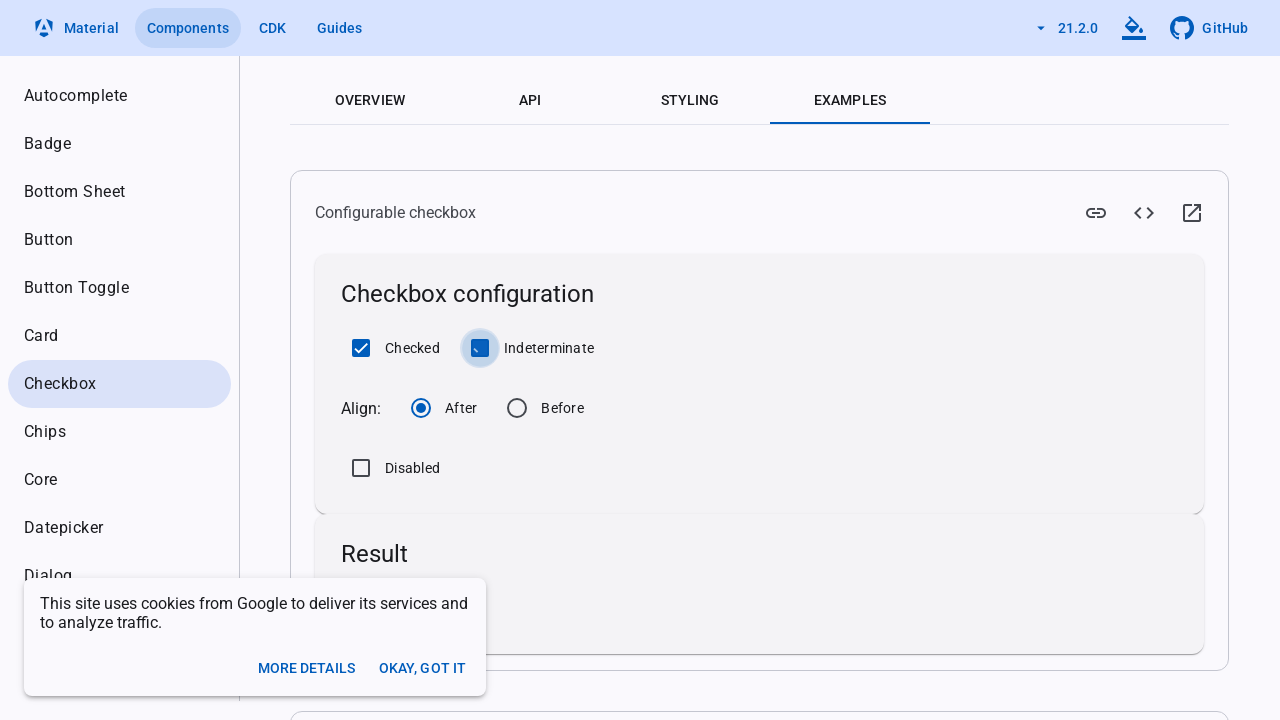

Clicked Checked checkbox to deselect it at (361, 348) on xpath=//label[text()='Checked']/preceding-sibling::div/input
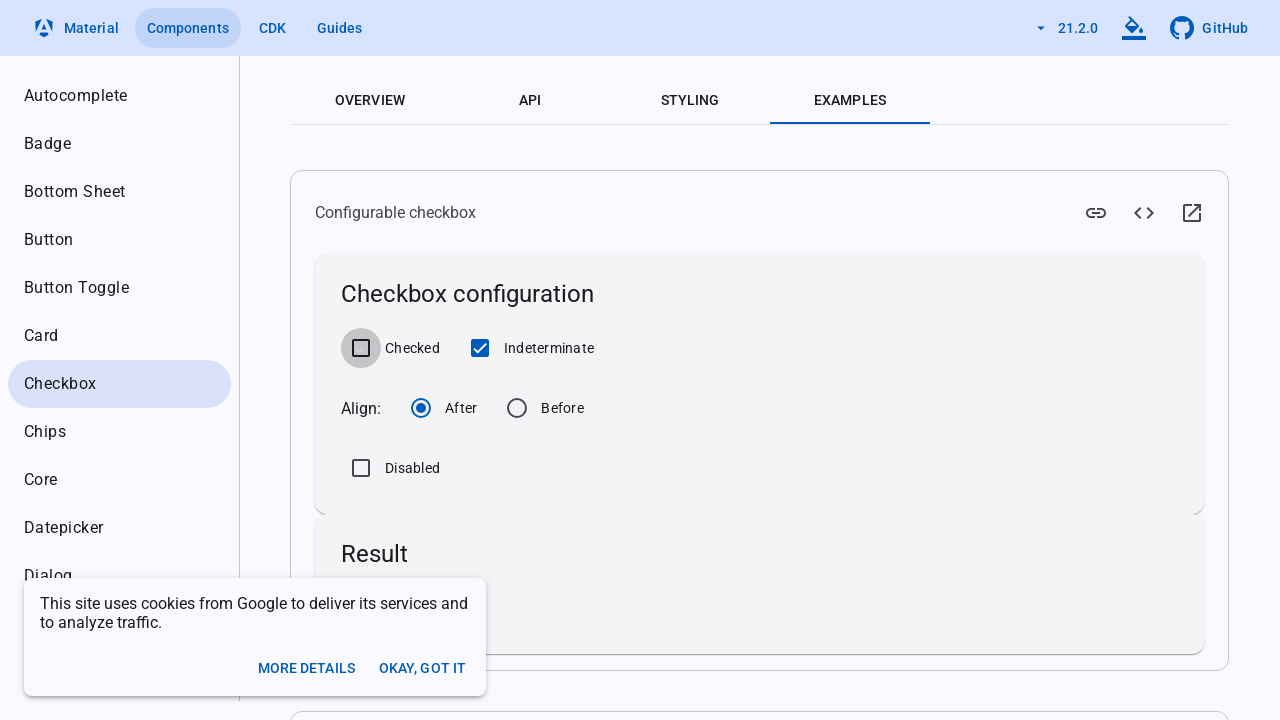

Clicked Indeterminate checkbox to deselect it at (480, 348) on xpath=//label[text()='Indeterminate']/preceding-sibling::div/input
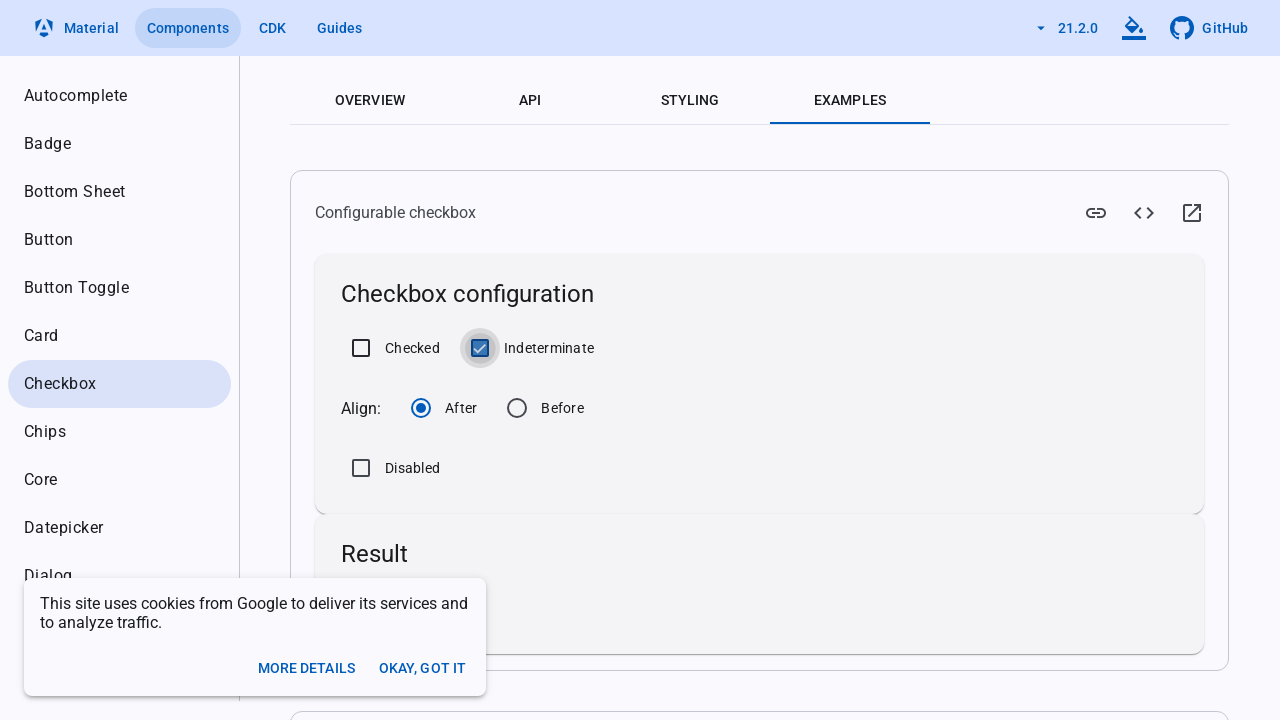

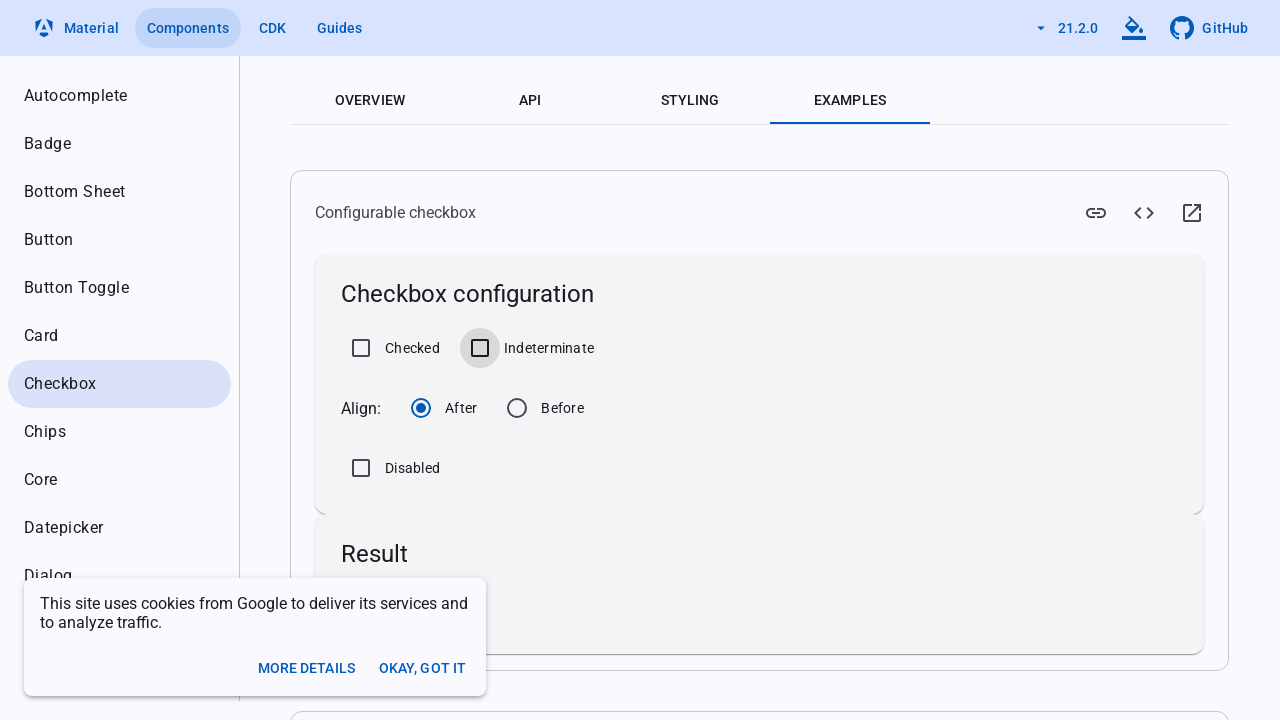